Tests JavaScript prompt dialog by clicking a button to trigger the prompt, entering text, dismissing the alert with Cancel, and verifying the result shows null

Starting URL: https://the-internet.herokuapp.com/javascript_alerts

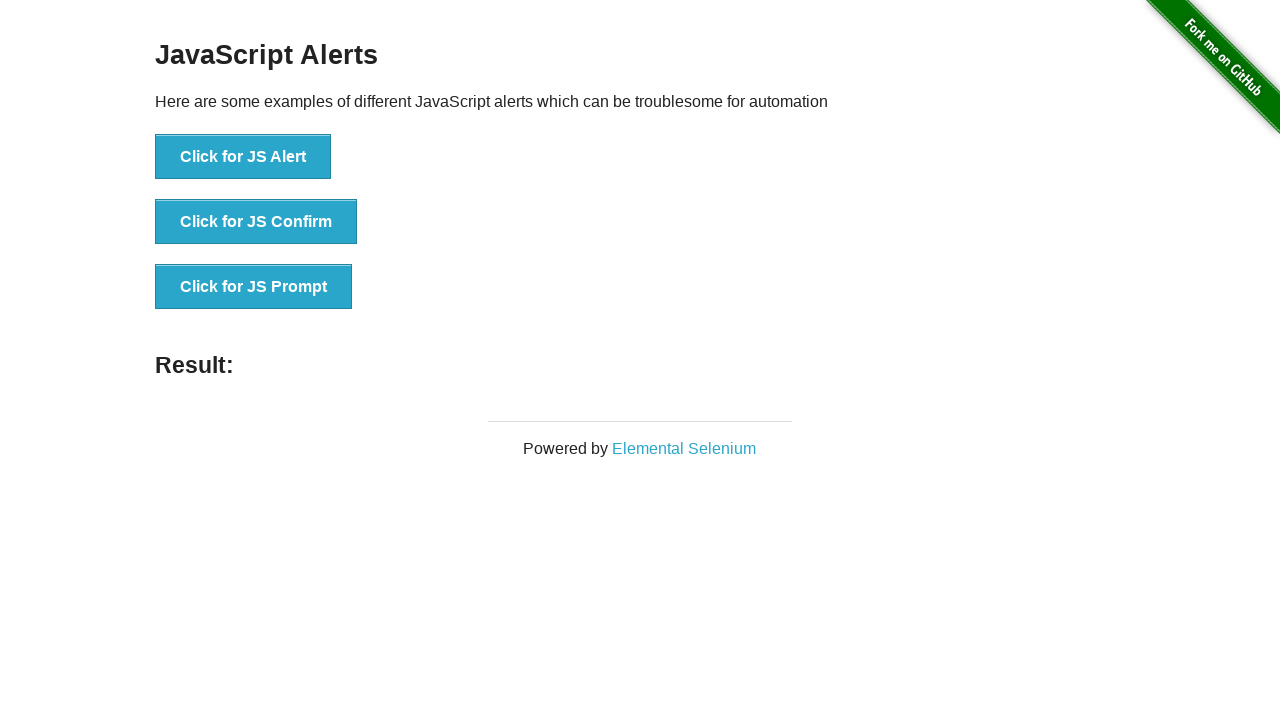

Clicked 'Click for JS Prompt' button to trigger JavaScript prompt dialog at (254, 287) on xpath=//button[normalize-space()='Click for JS Prompt']
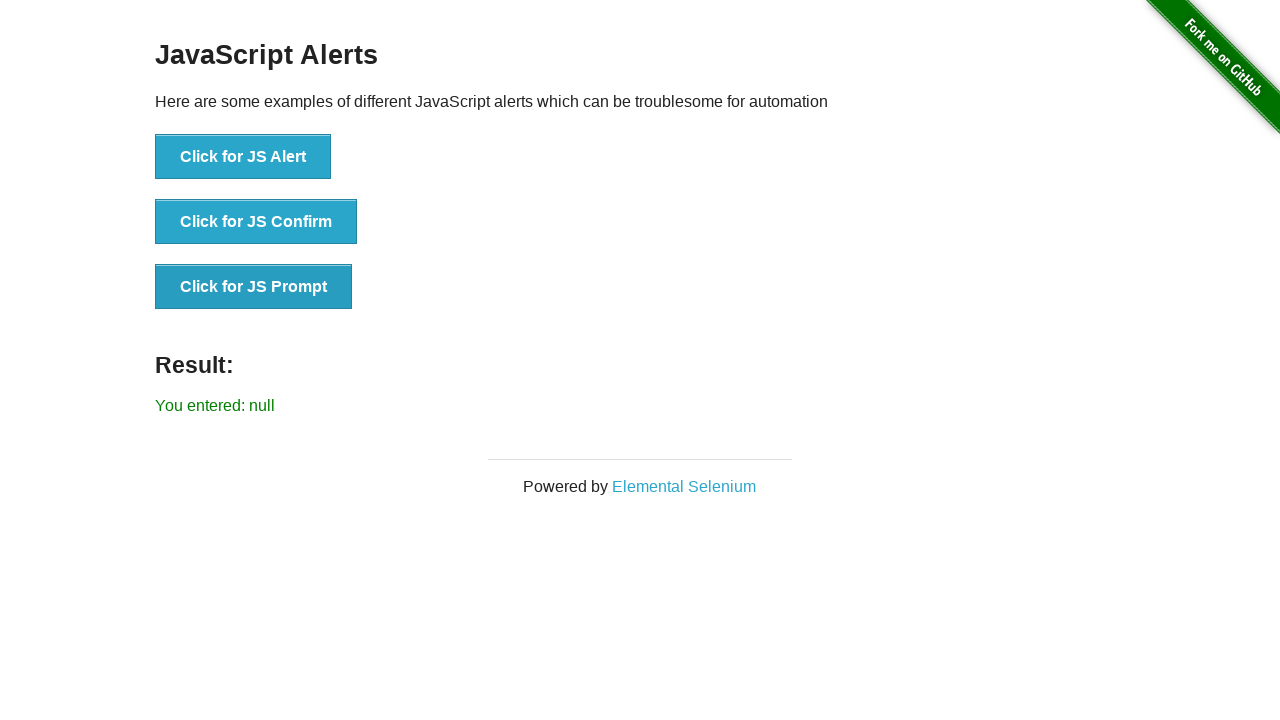

Set up dialog handler to dismiss prompts with Cancel
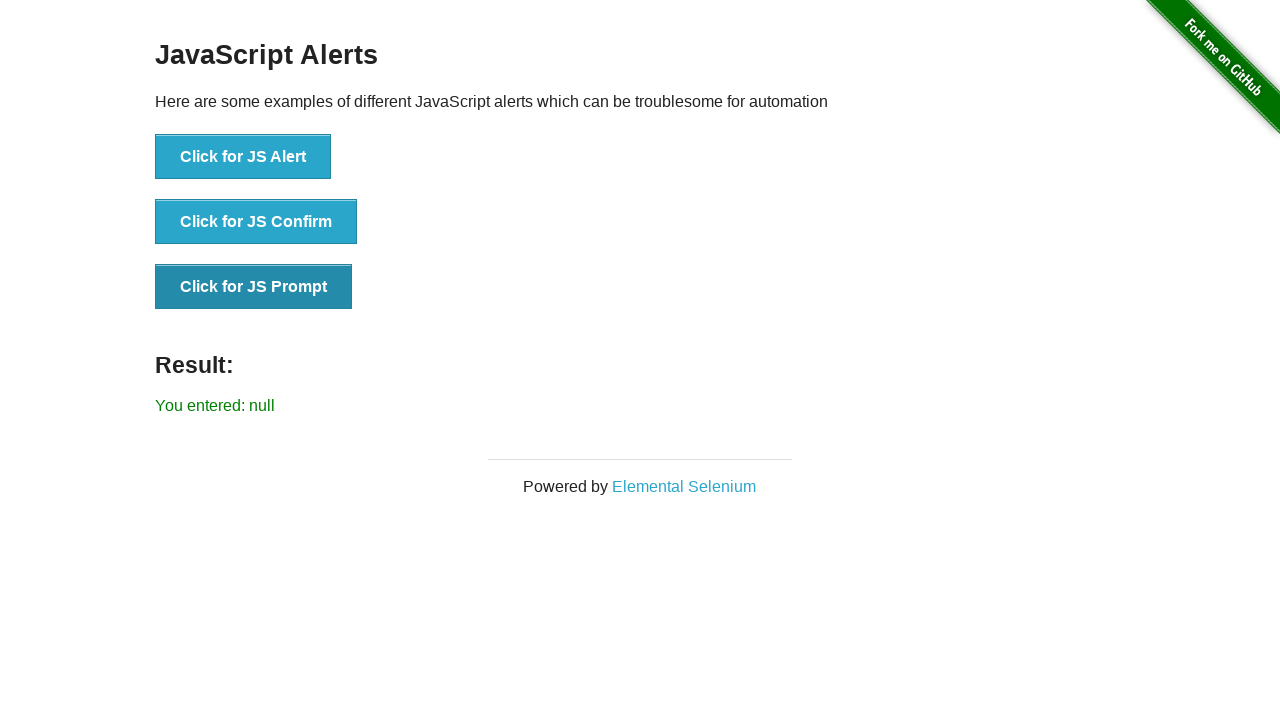

Clicked 'Click for JS Prompt' button again to trigger dialog with handler in place at (254, 287) on xpath=//button[normalize-space()='Click for JS Prompt']
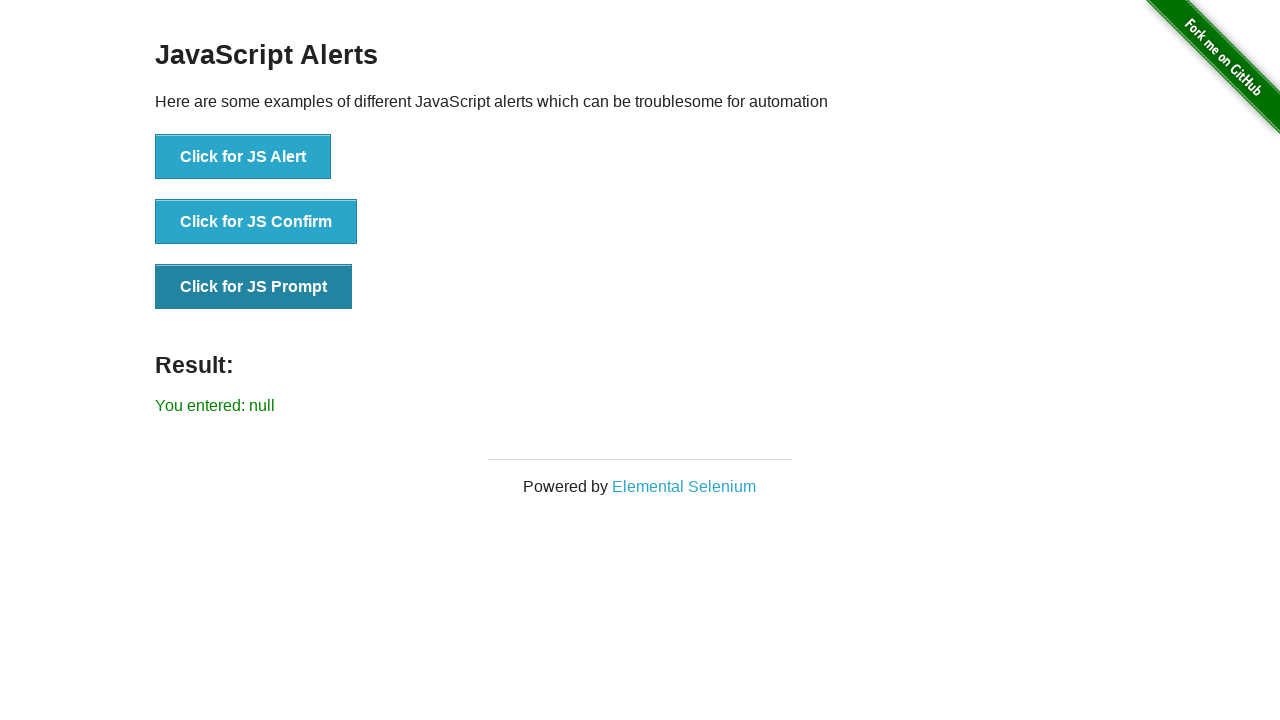

Waited for result element to appear
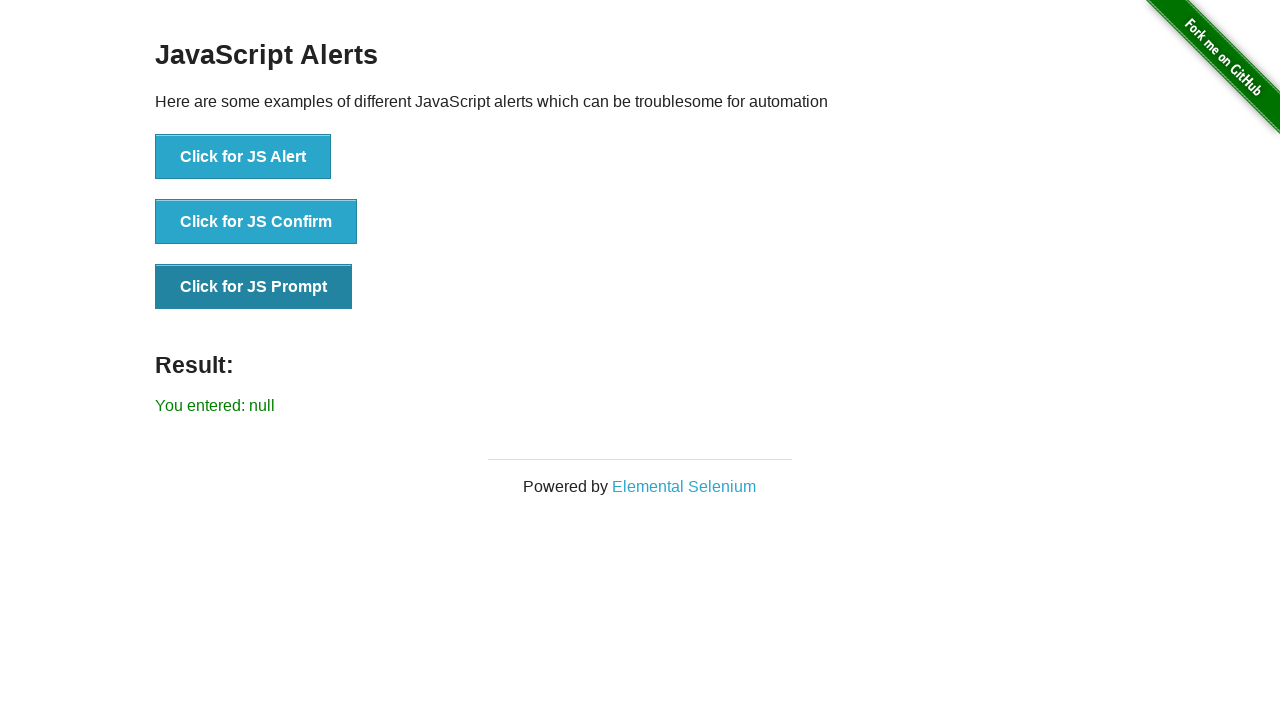

Located result element
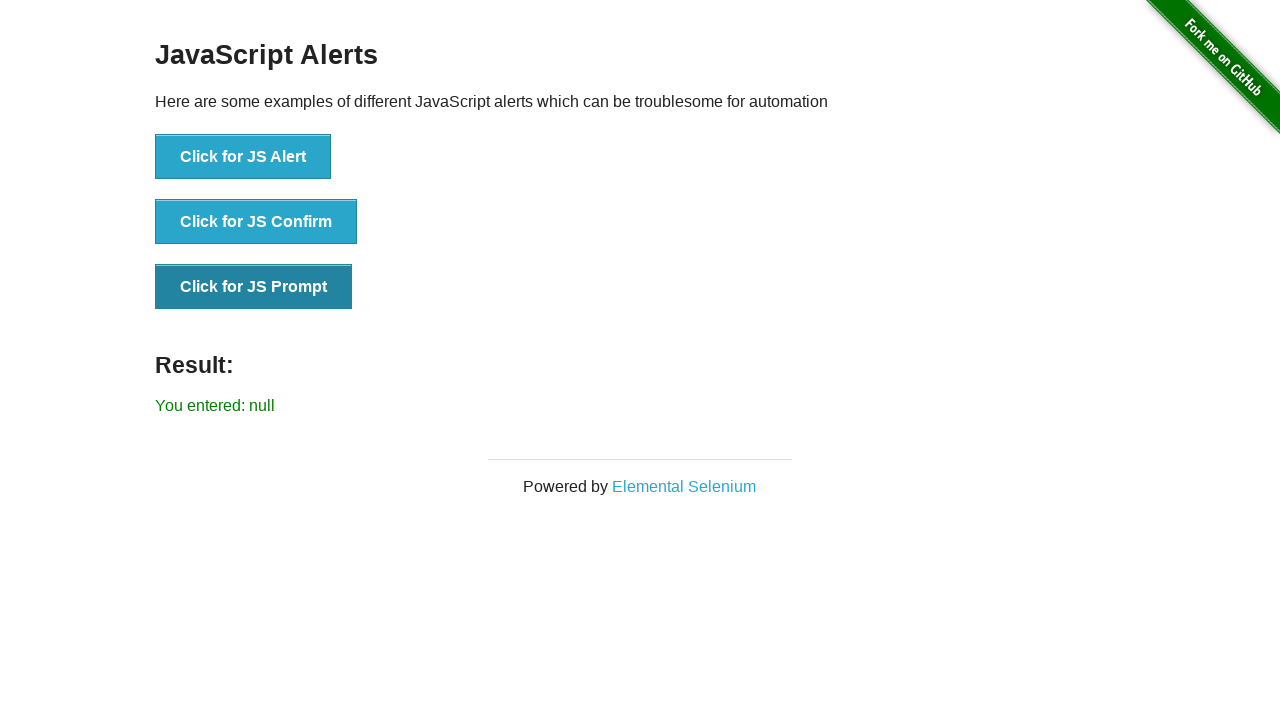

Verified result text shows 'You entered: null' confirming prompt was dismissed with Cancel
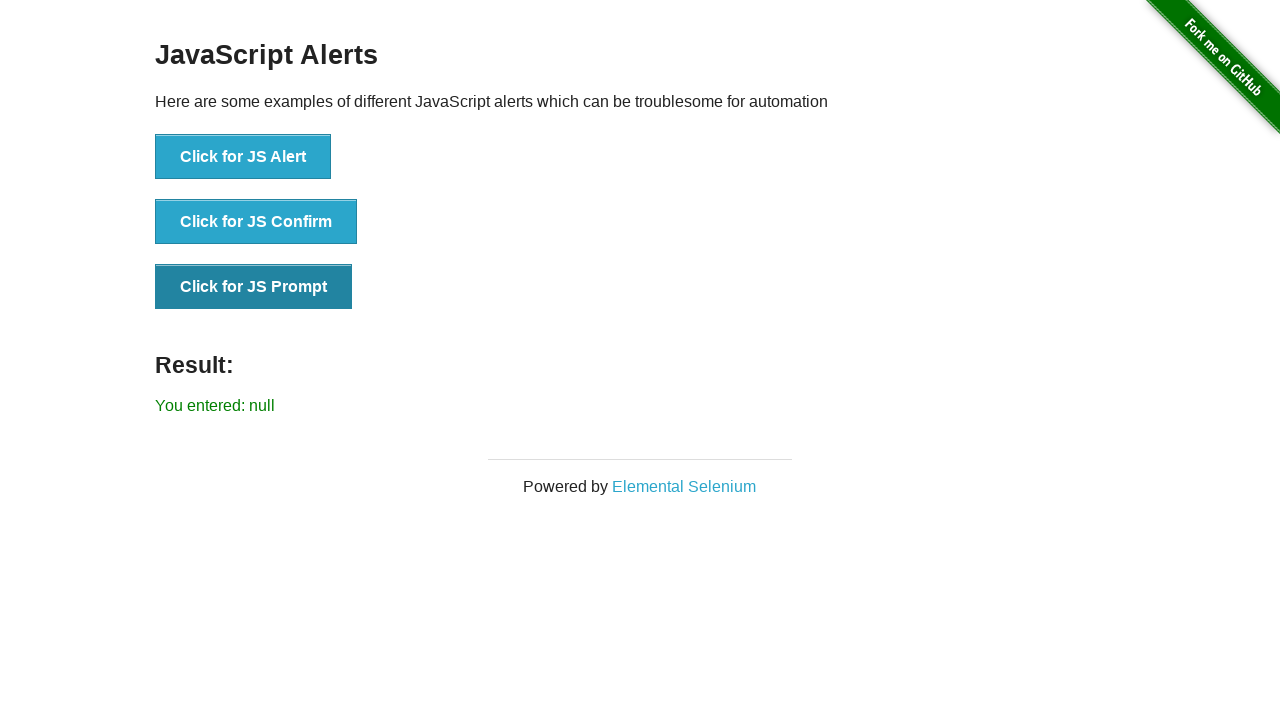

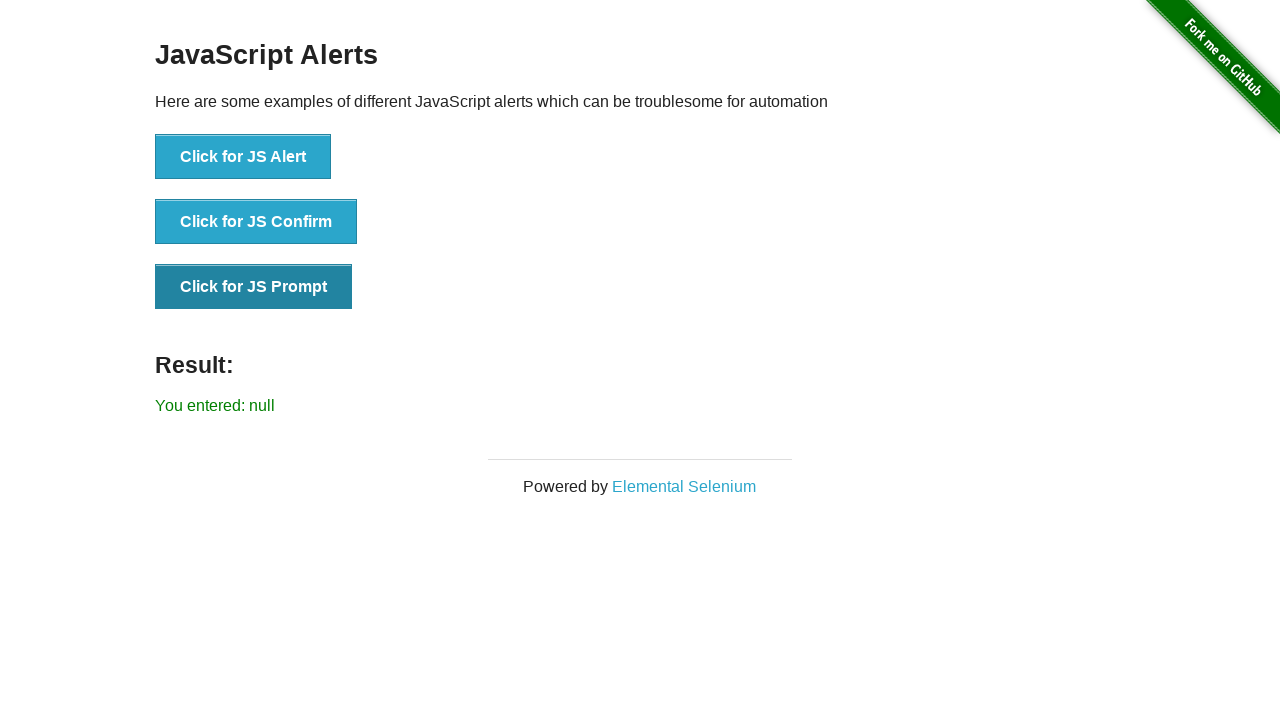